Tests the multiplication functionality of an online calculator by entering two numbers and clicking the multiply button, then verifying the result

Starting URL: https://antoniotrindade.com.br/treinoautomacao/desafiosoma.html

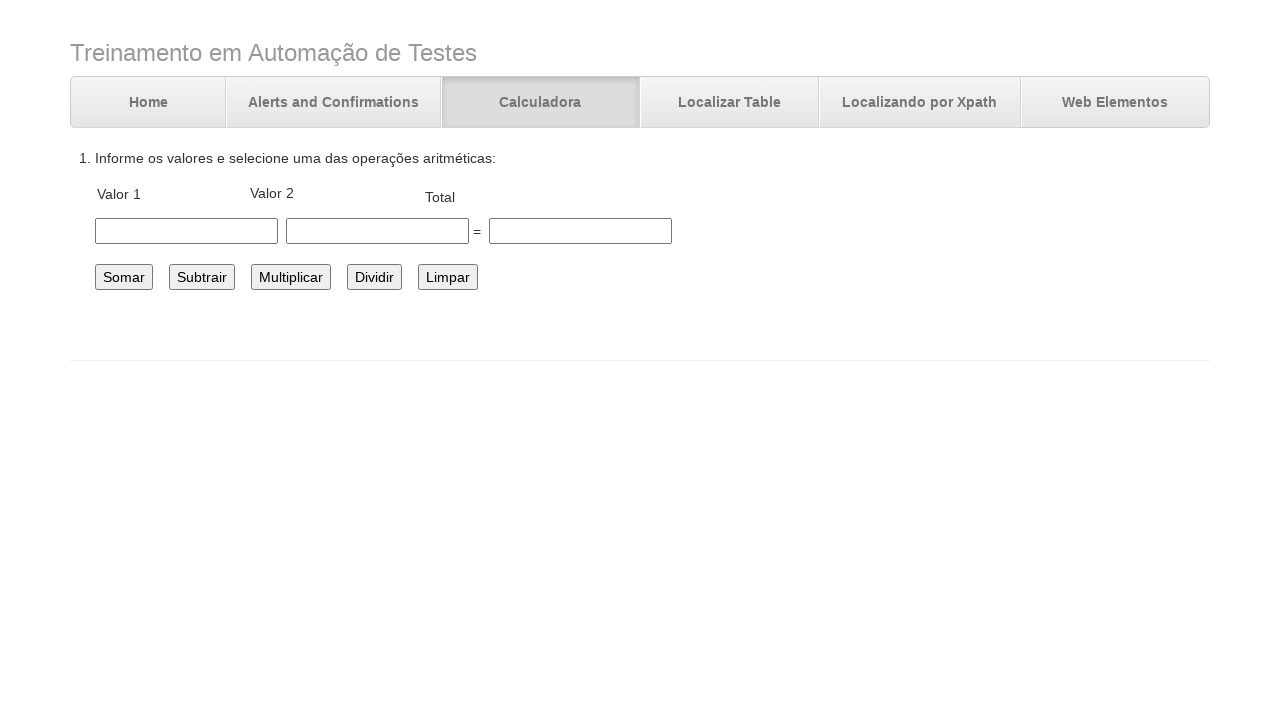

Entered first number 60.0 in the calculator on #number1
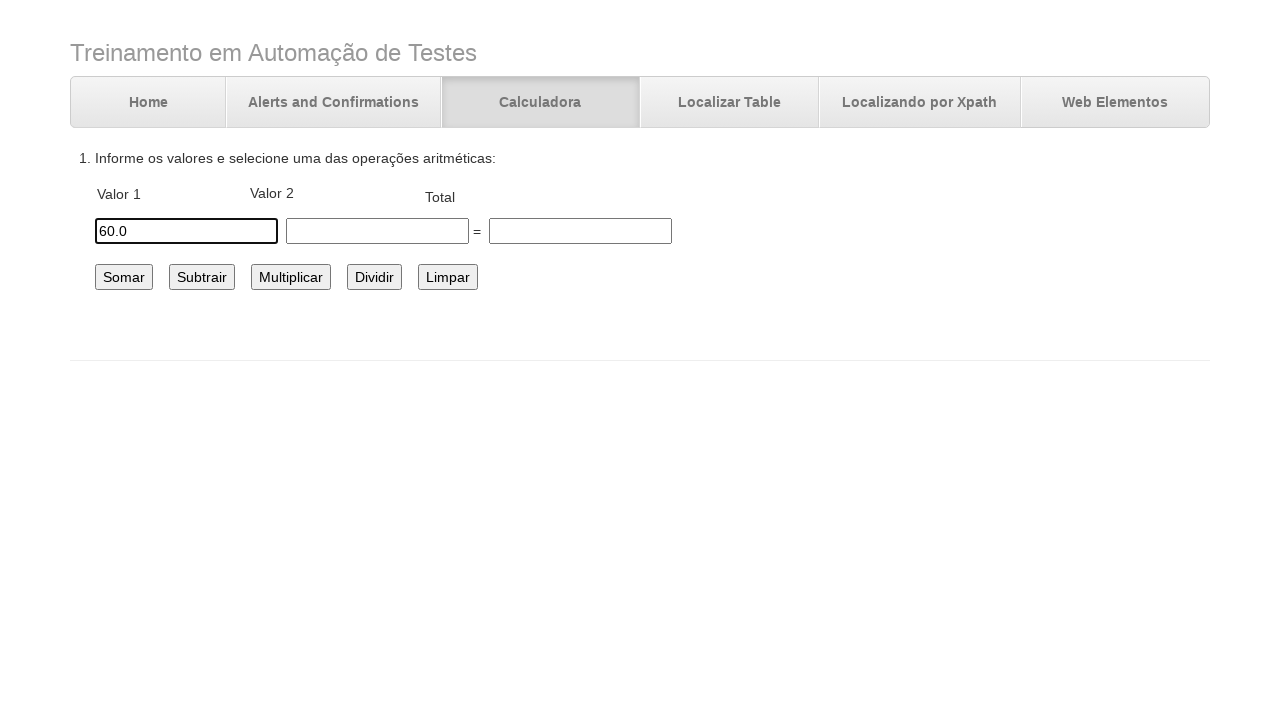

Entered second number 3.5 in the calculator on #number2
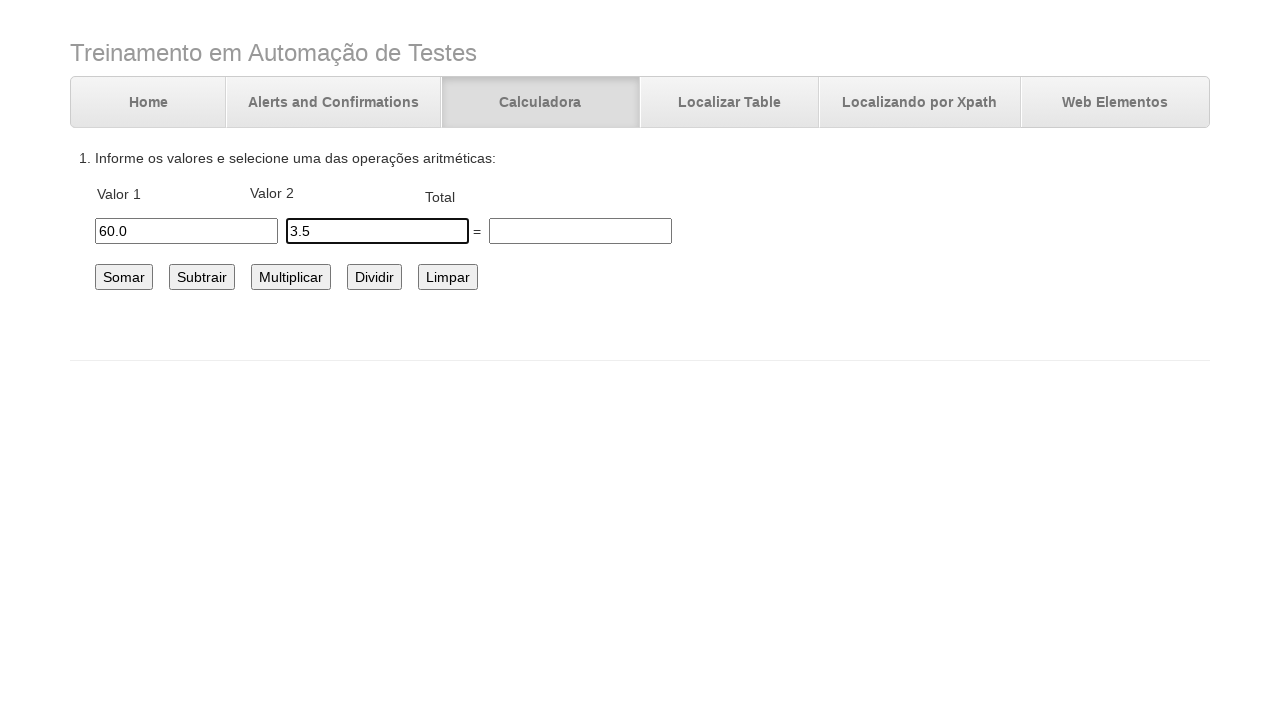

Clicked the multiply button to perform multiplication at (291, 277) on #multiplicar
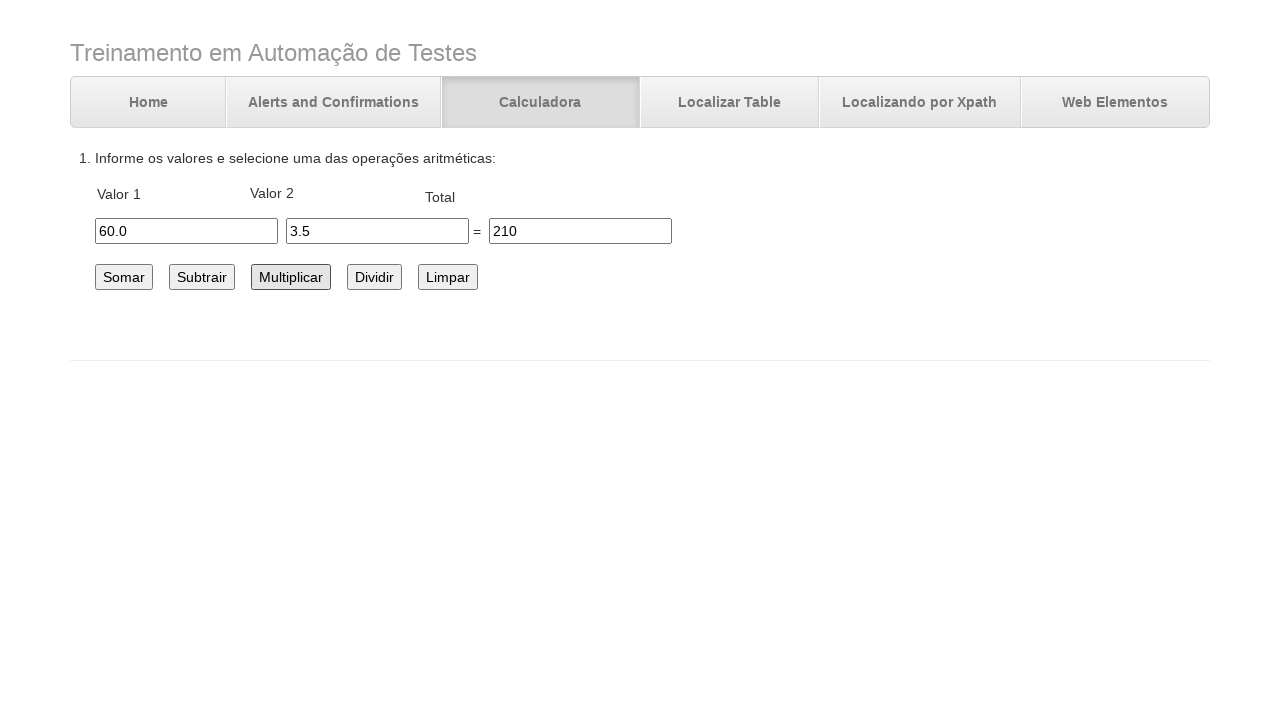

Waited for the multiplication result to appear in the total field
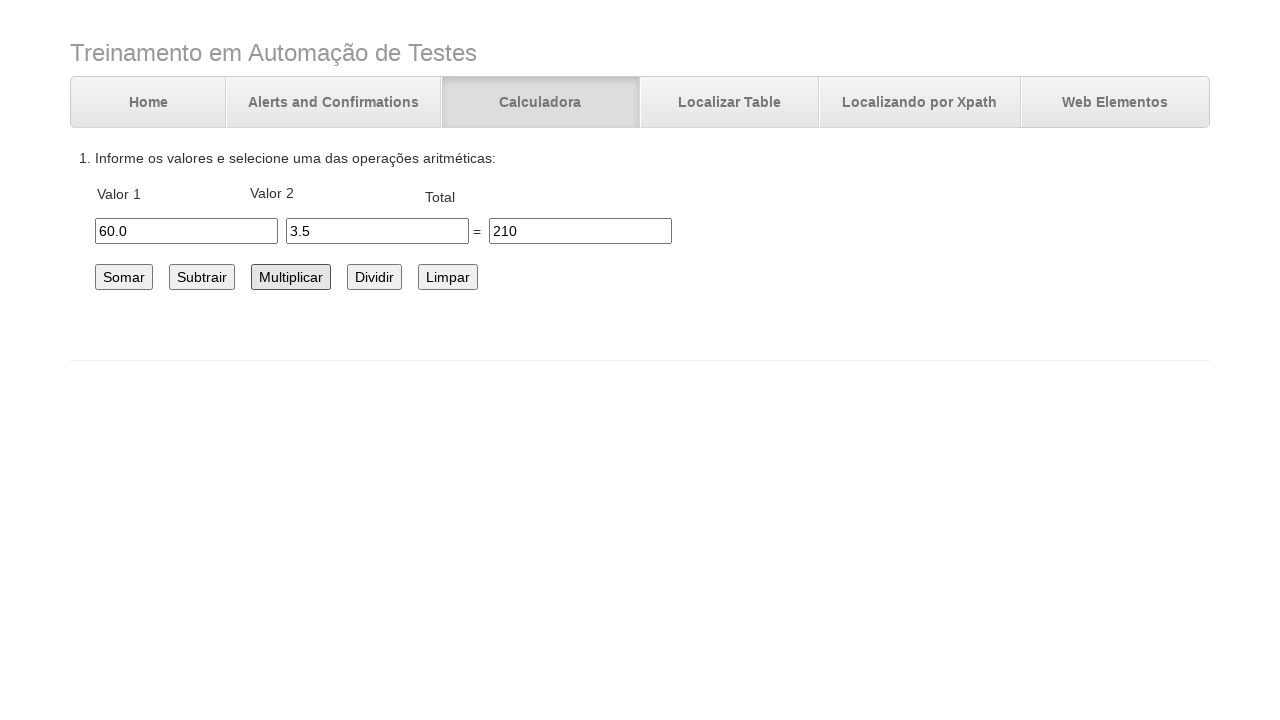

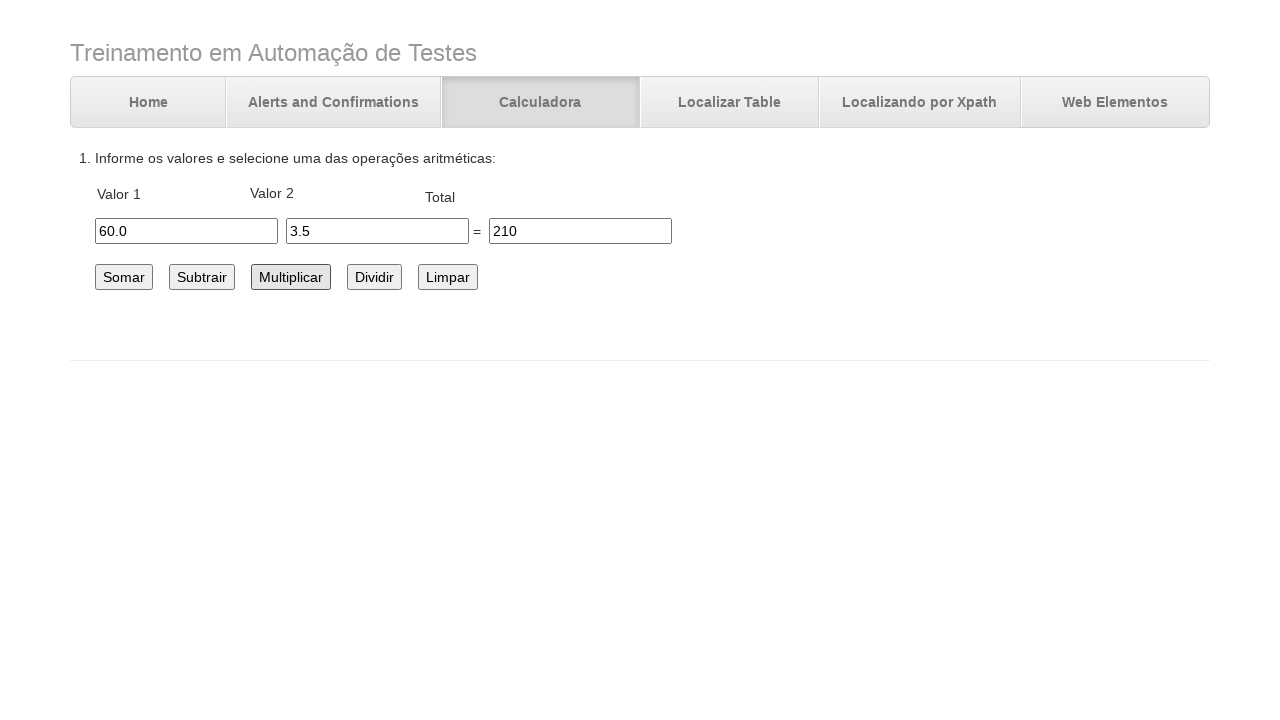